Waits for a price to drop to $100, clicks the Book button, then solves a mathematical problem and submits the answer

Starting URL: http://suninjuly.github.io/explicit_wait2.html

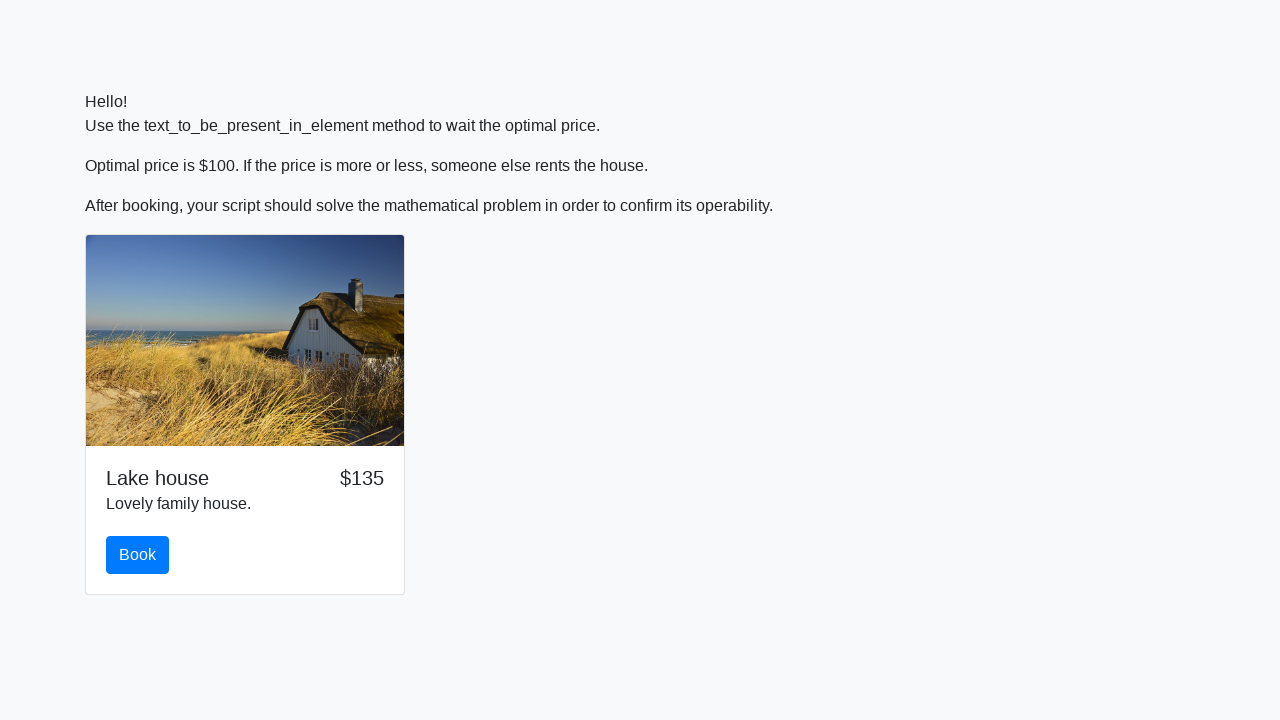

Waited for price to drop to $100
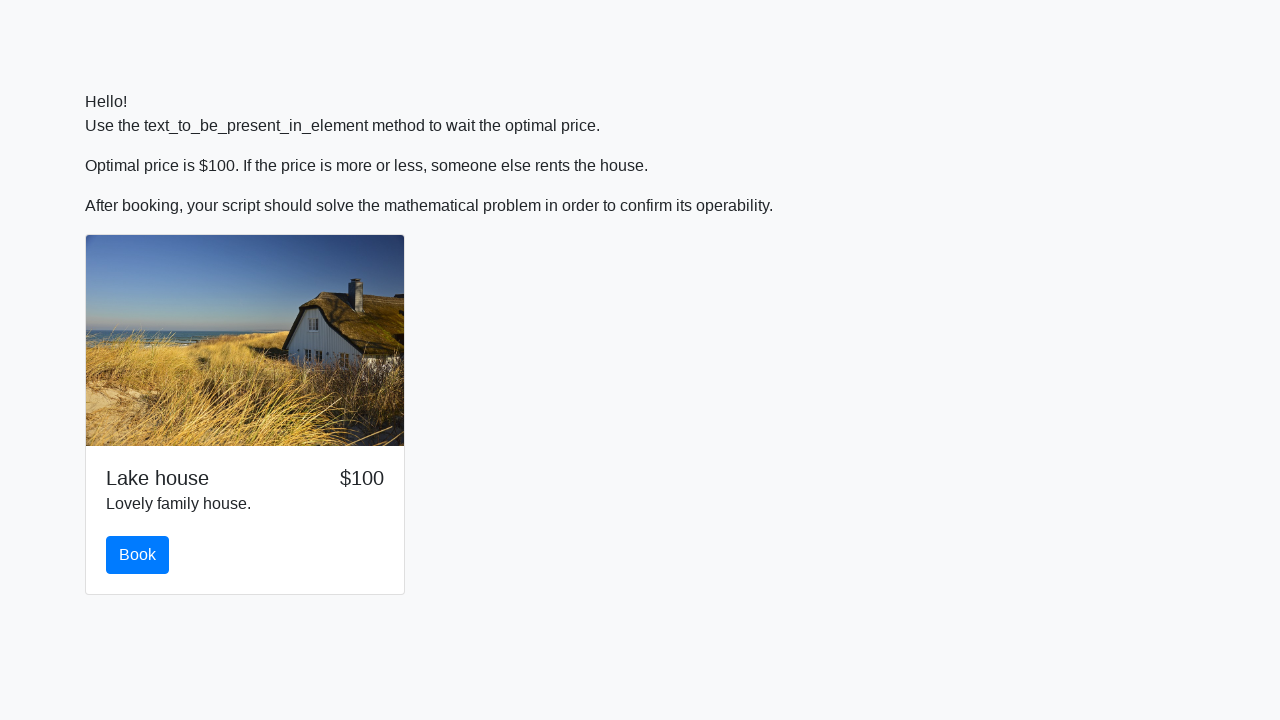

Clicked the Book button at (138, 555) on #book
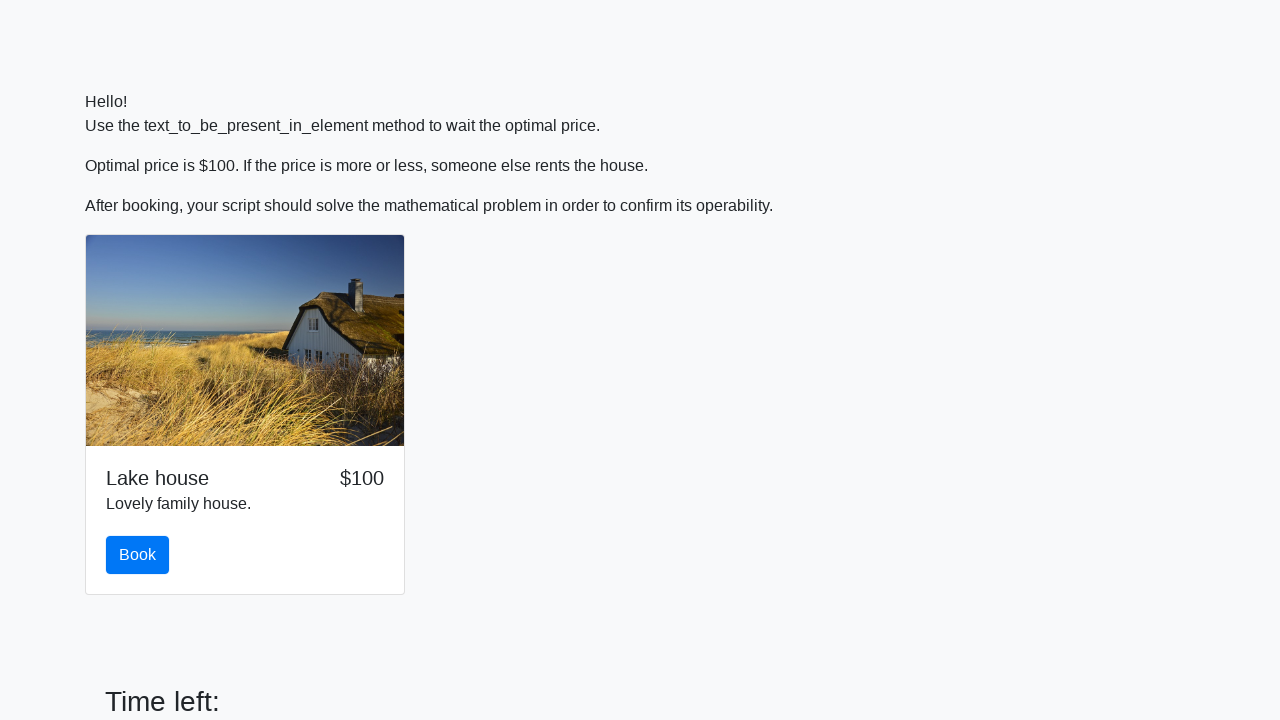

Retrieved x value from input_value element: 436
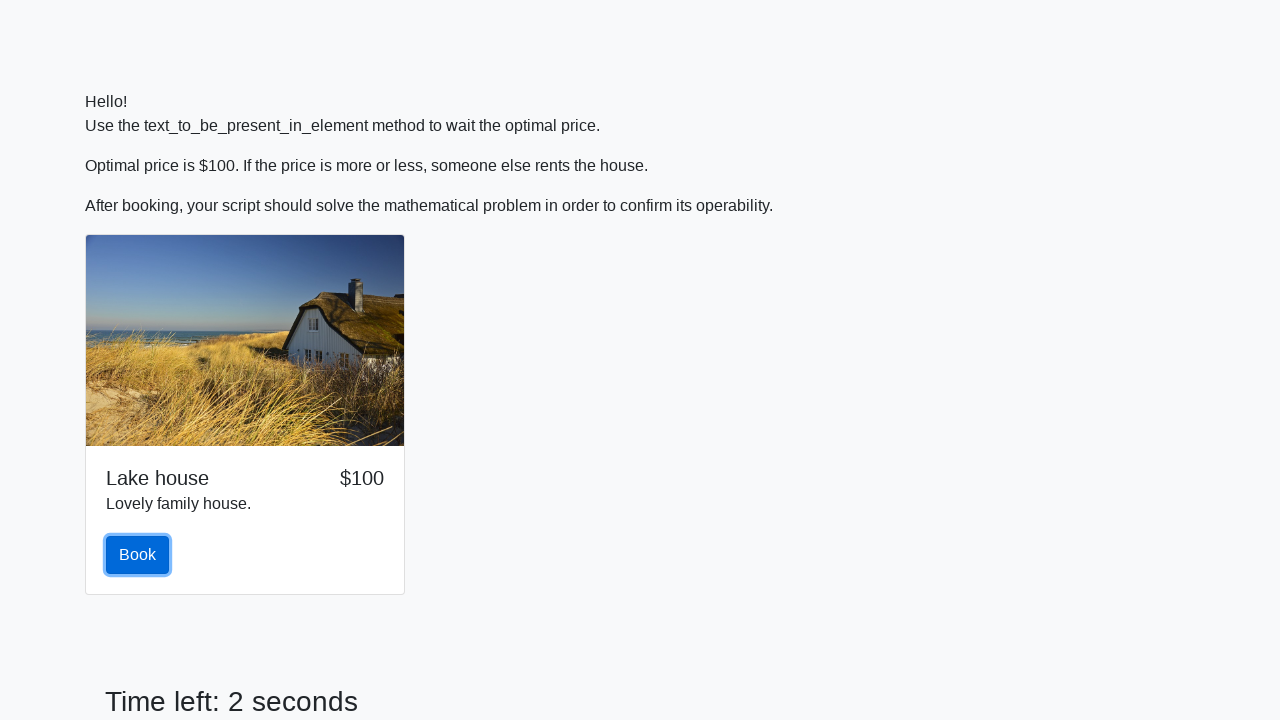

Calculated answer using mathematical formula: 2.0226562167554807
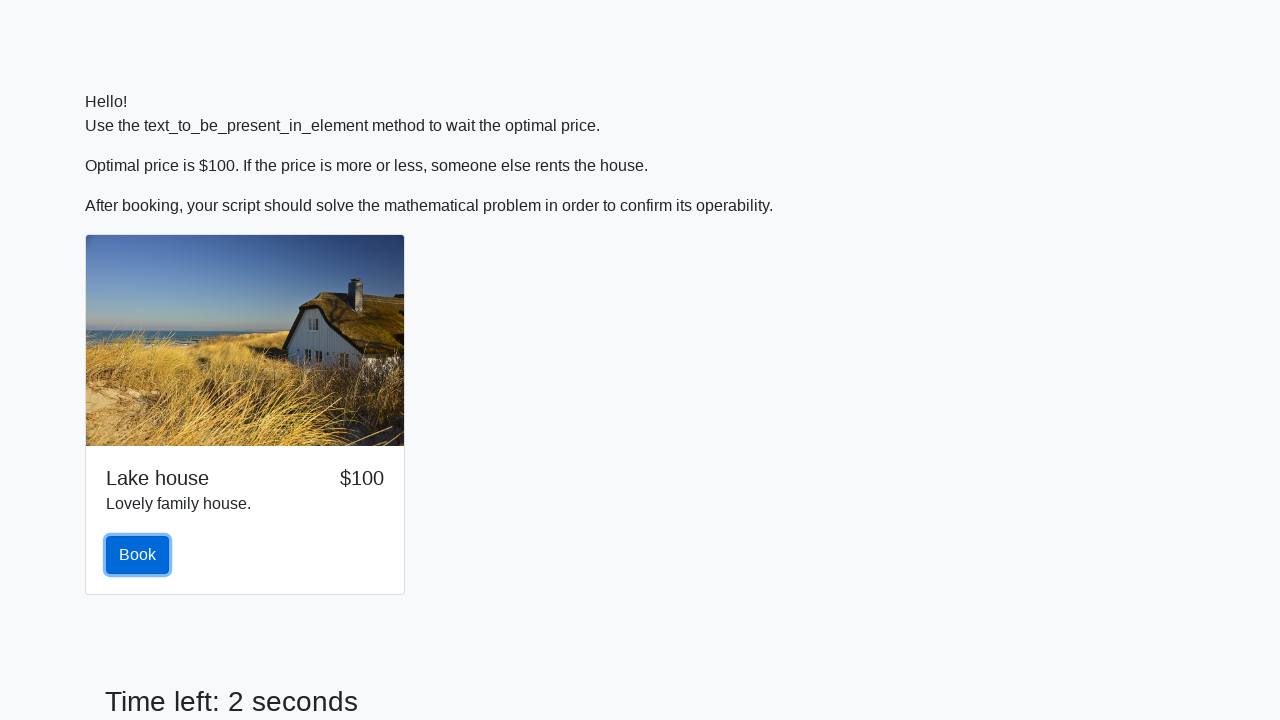

Filled answer field with calculated value: 2.0226562167554807 on #answer
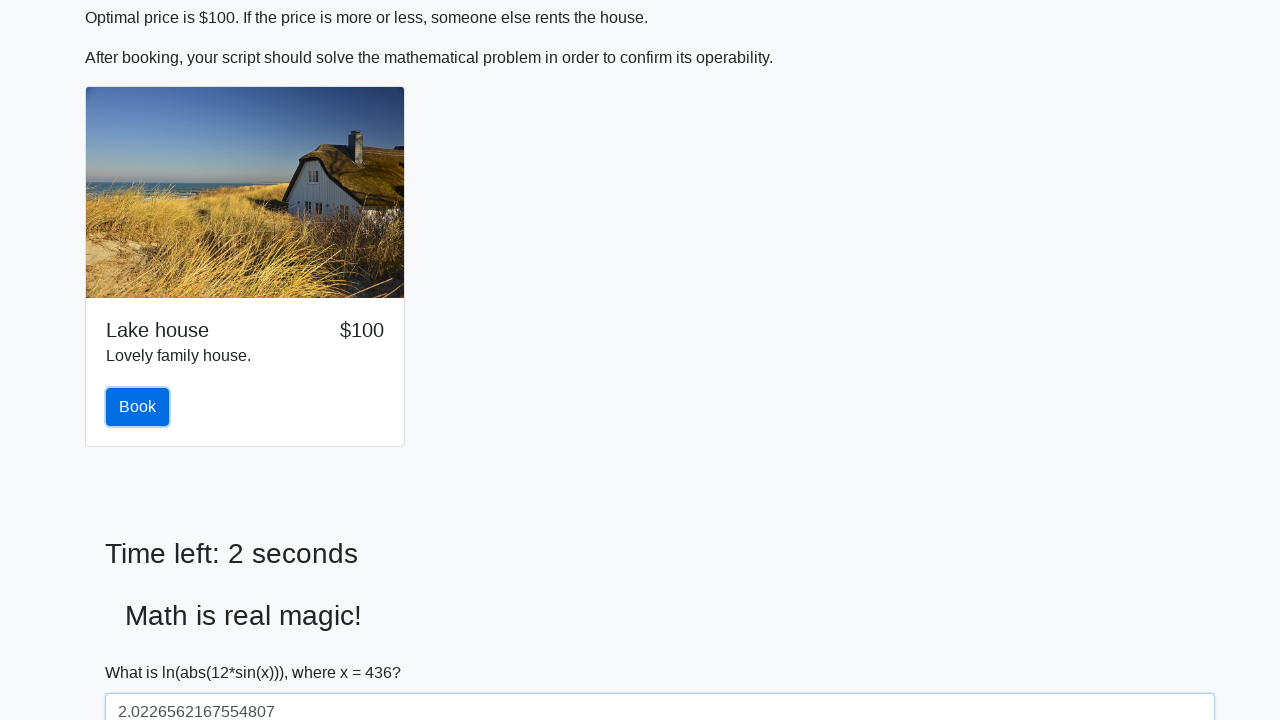

Clicked submit button to submit the form at (143, 651) on button[type='submit']
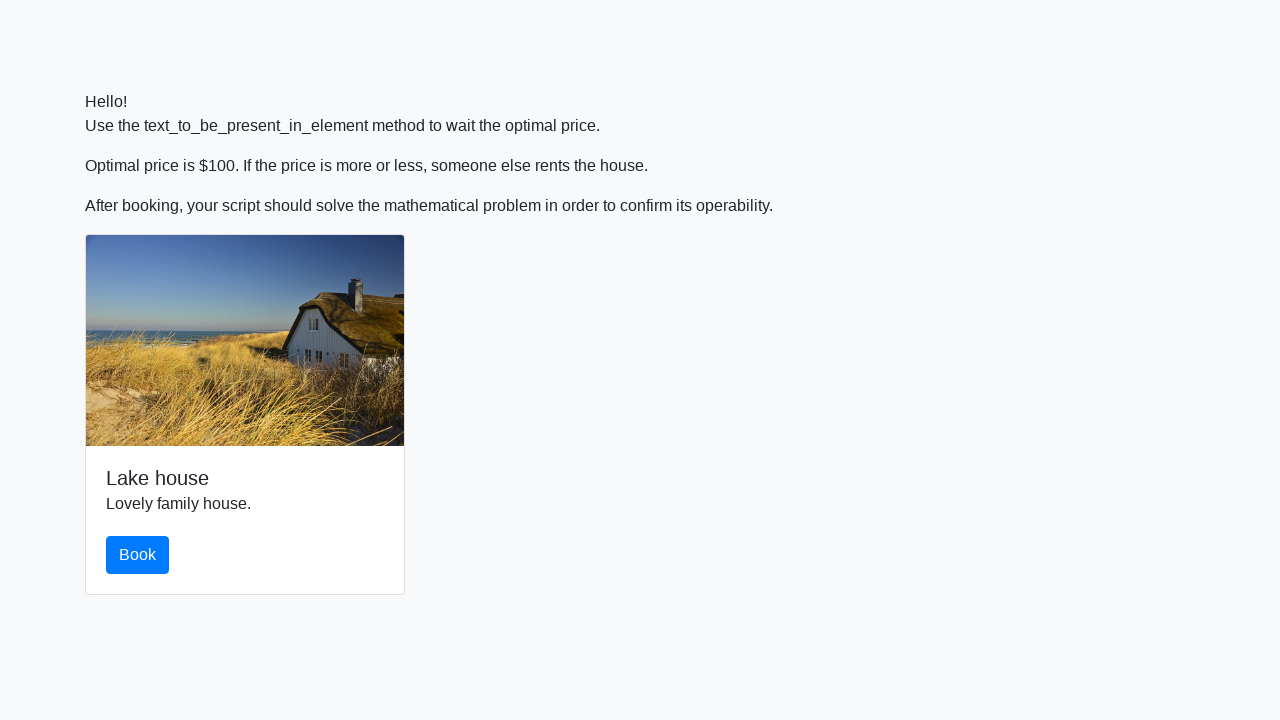

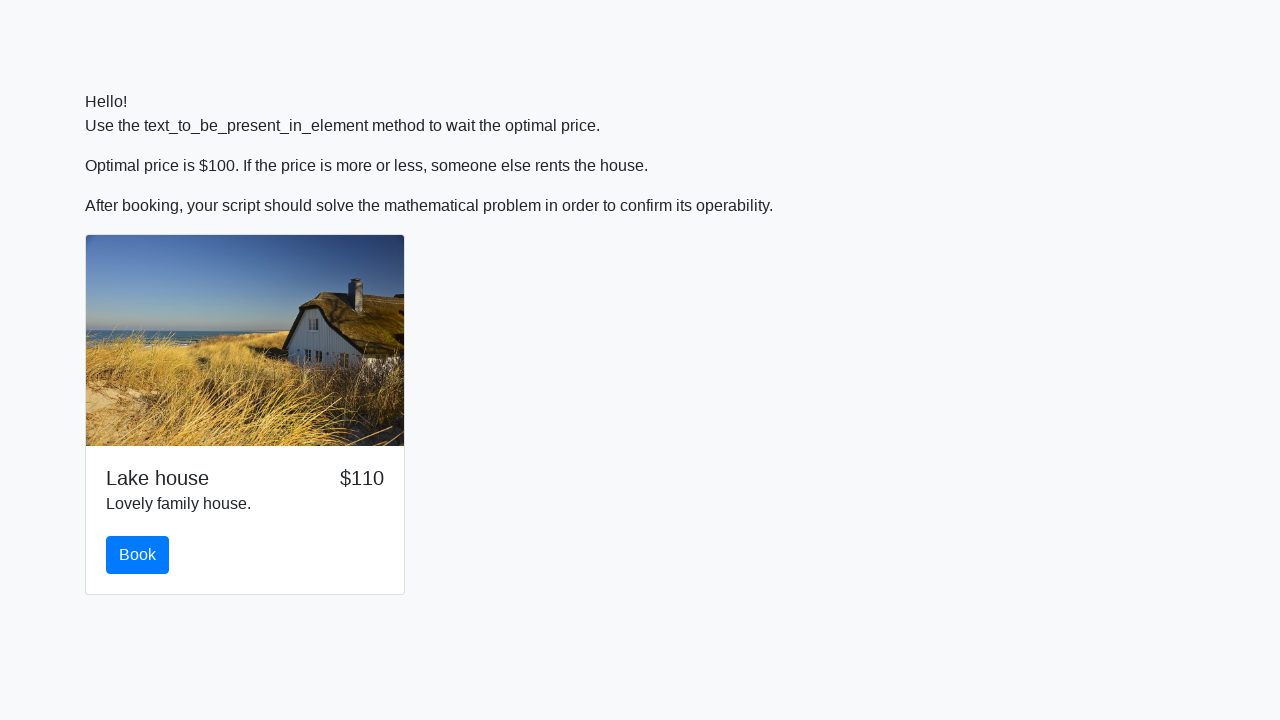